Tests clicking a confirm button, accepting the confirmation dialog, and verifying the resulting message

Starting URL: https://kristinek.github.io/site/examples/alerts_popups

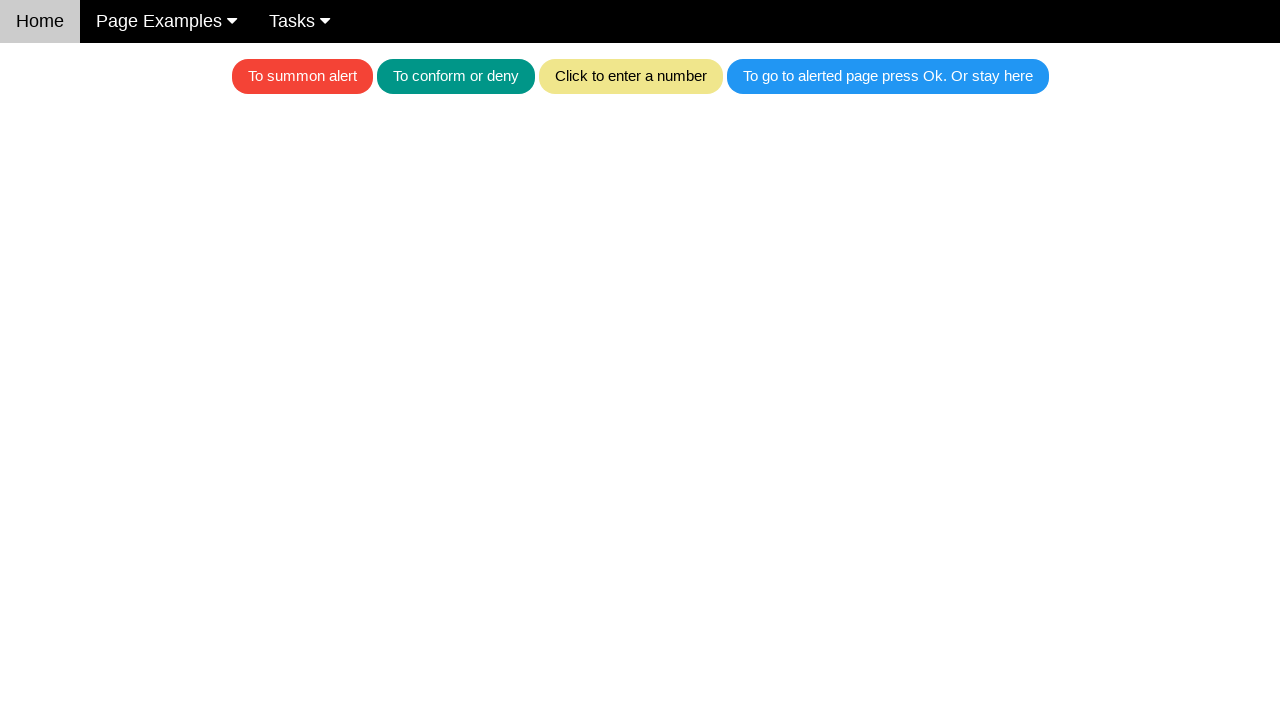

Set up dialog handler to accept confirmation dialogs
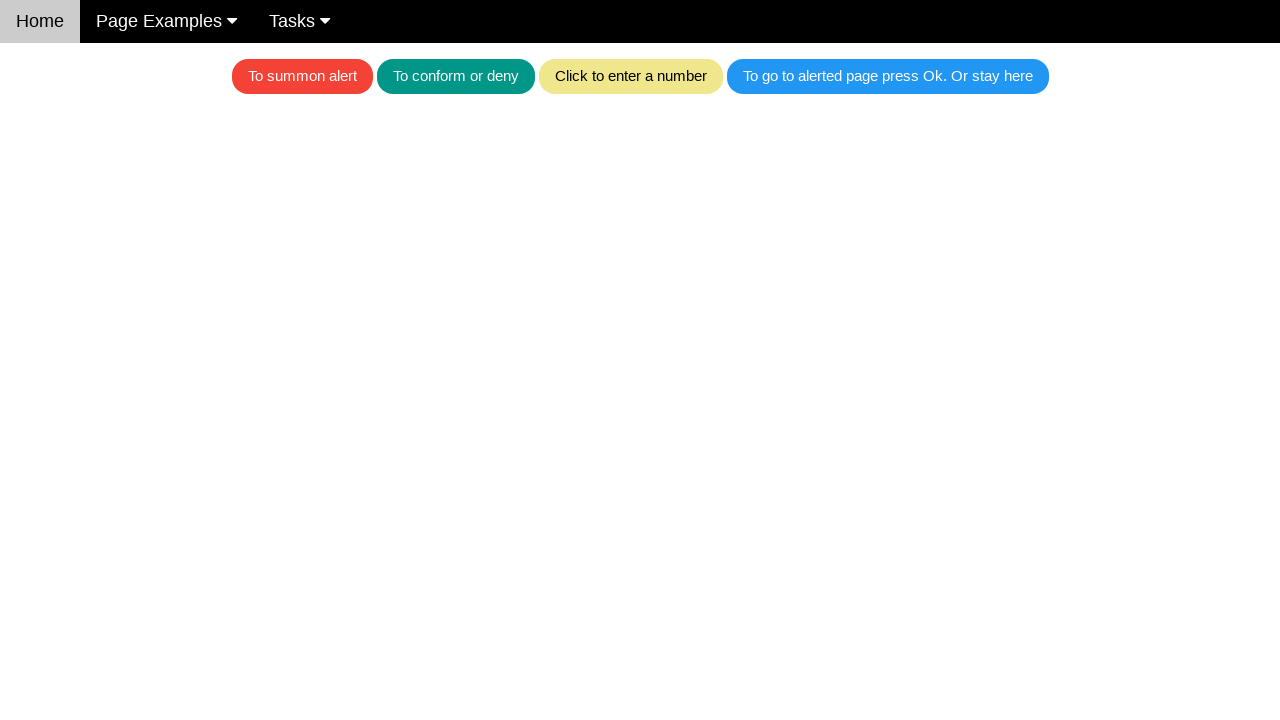

Clicked the teal button to trigger confirm dialog at (456, 76) on .w3-teal
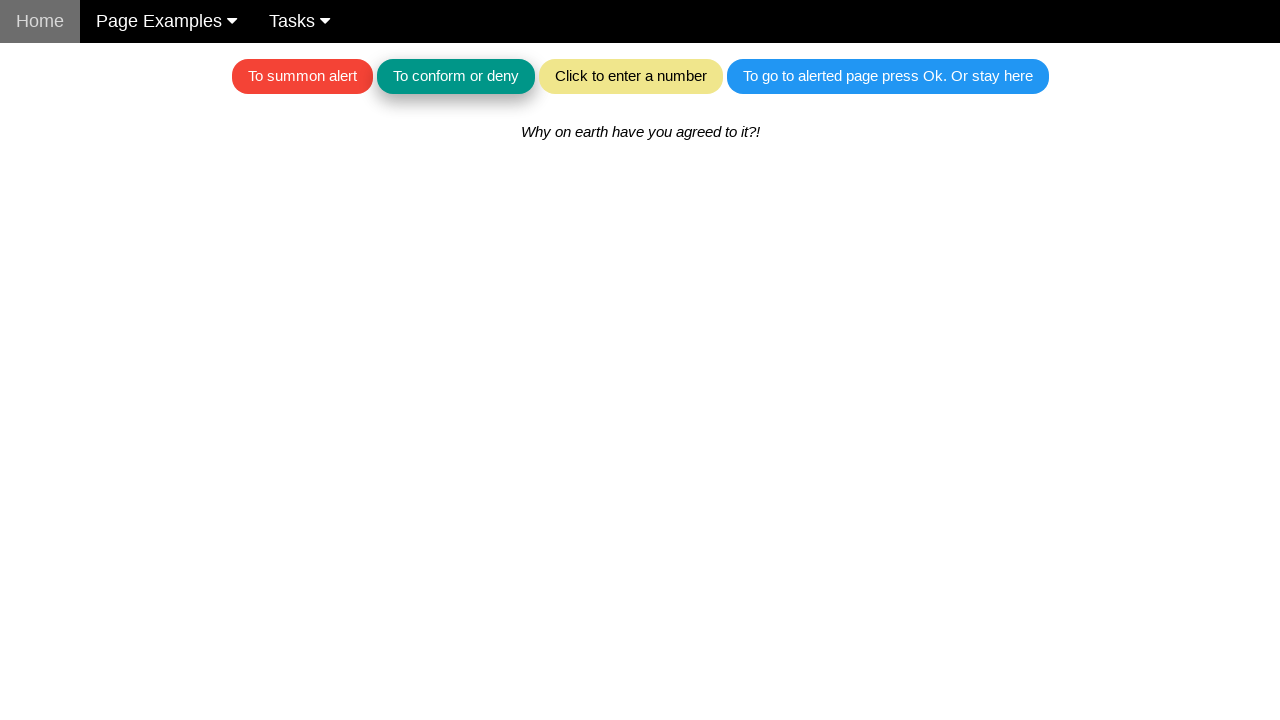

Waited for dialog handling to complete
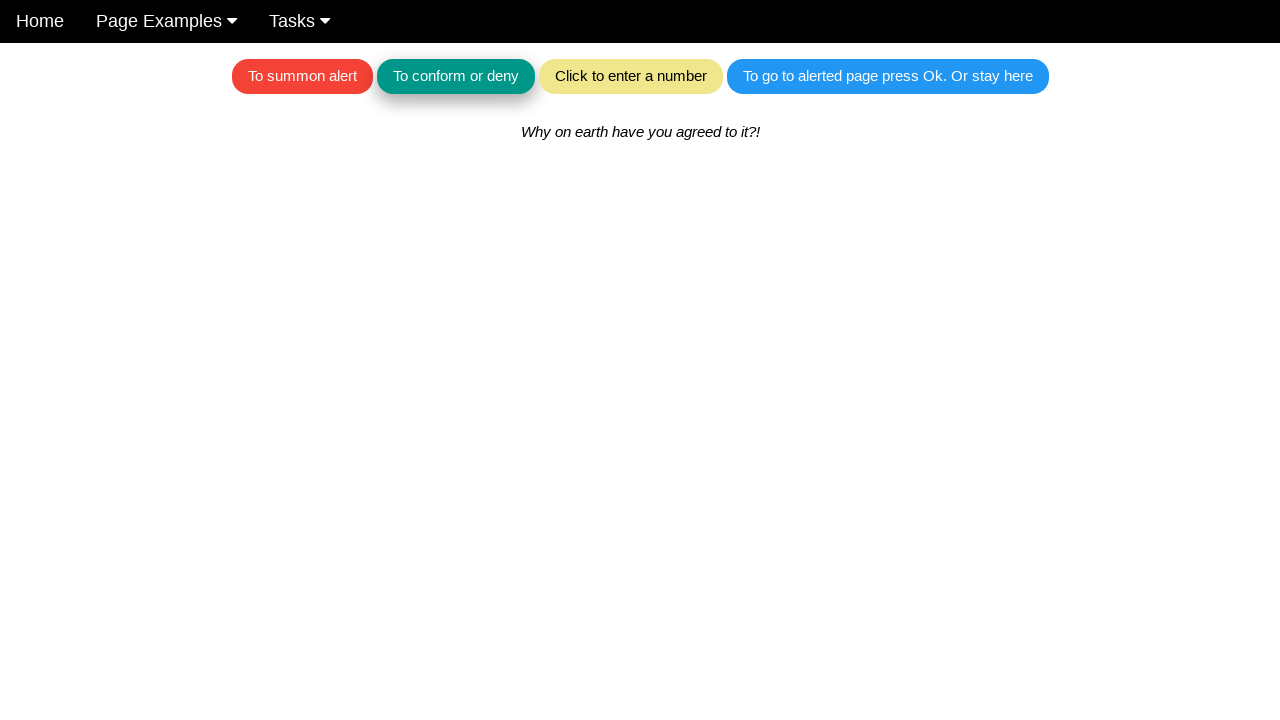

Retrieved alert message text
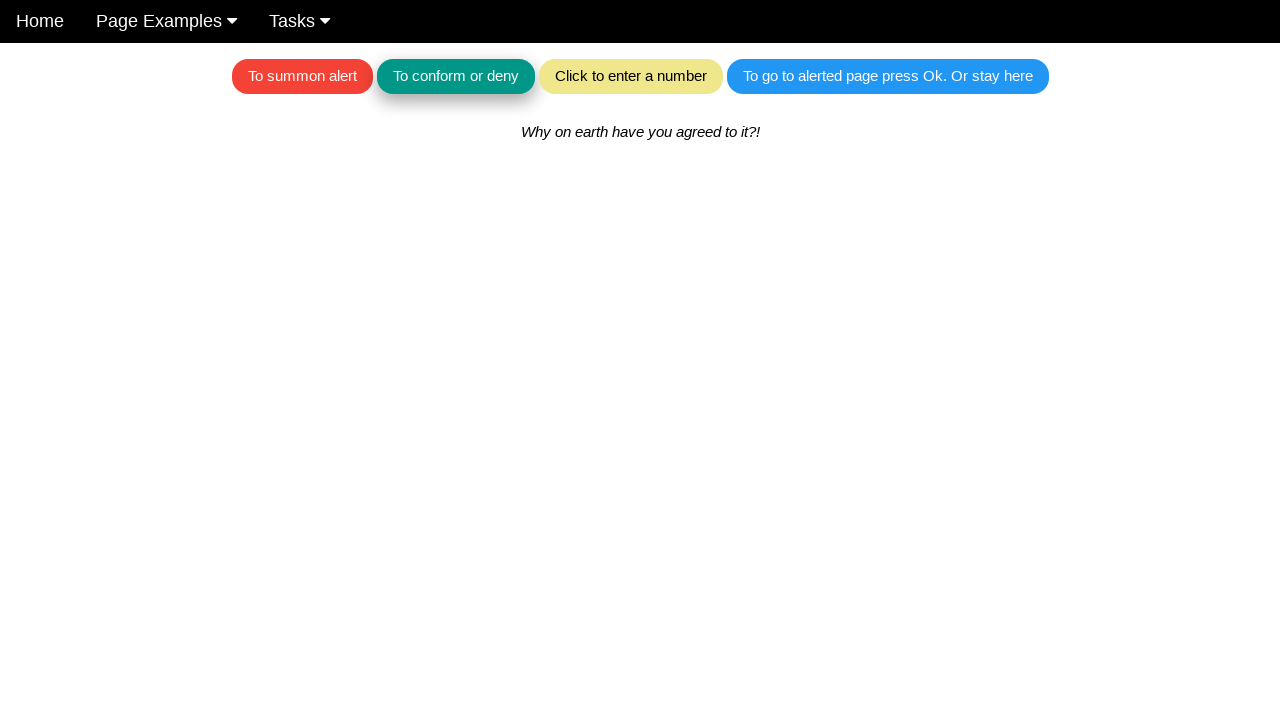

Verified alert message is 'Why on earth have you agreed to it?!'
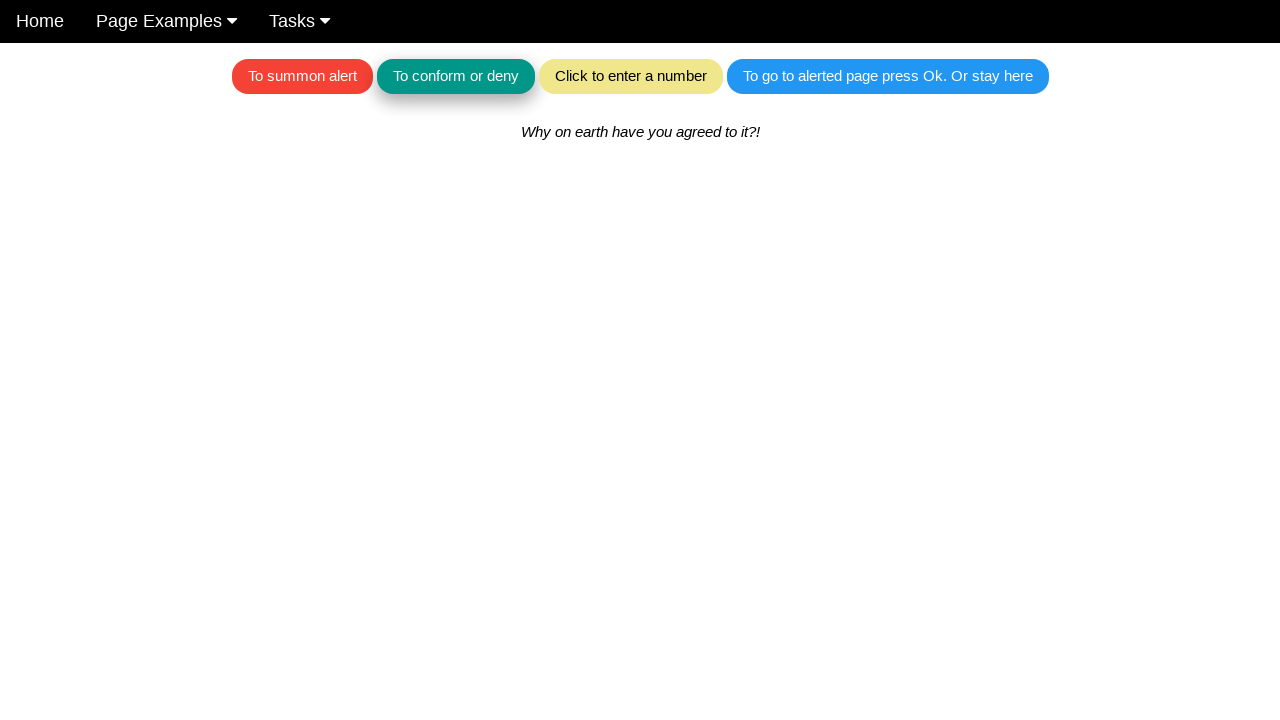

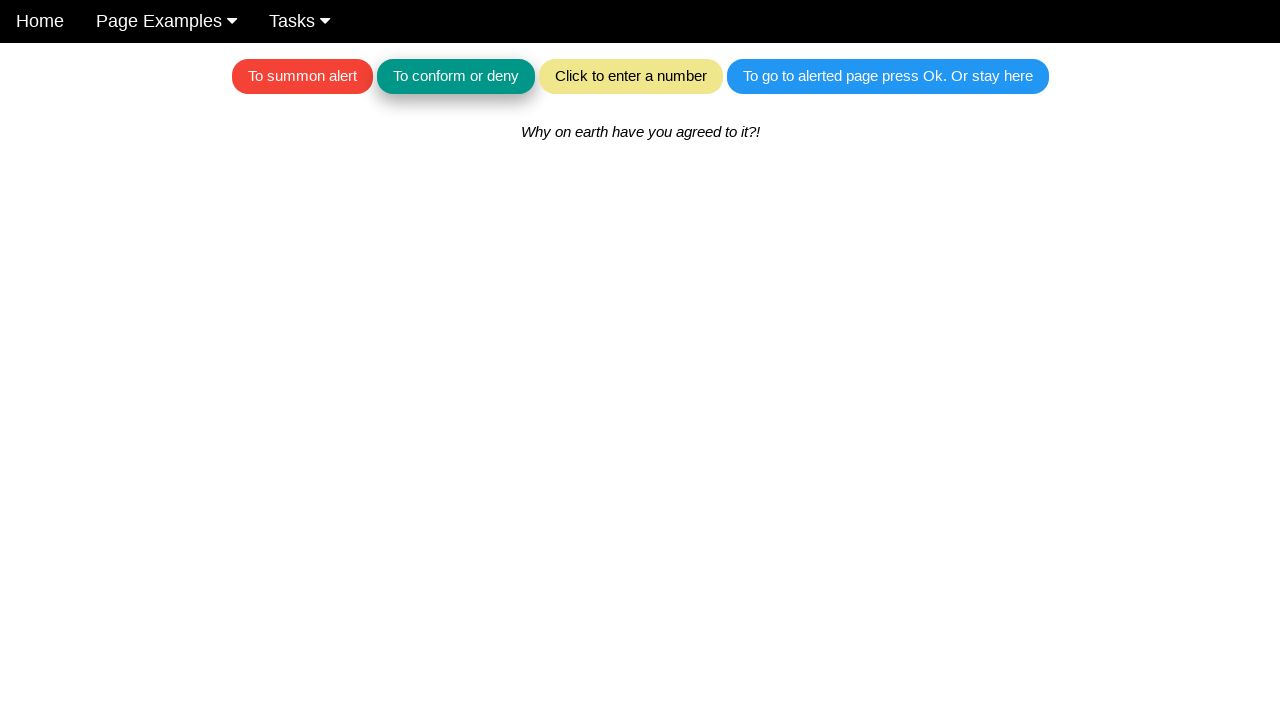